Tests the Nepali to Gregorian date converter by selecting a year, month, and day from dropdown menus, clicking the convert button, and verifying the result displays.

Starting URL: https://www.hamropatro.com/date-converter

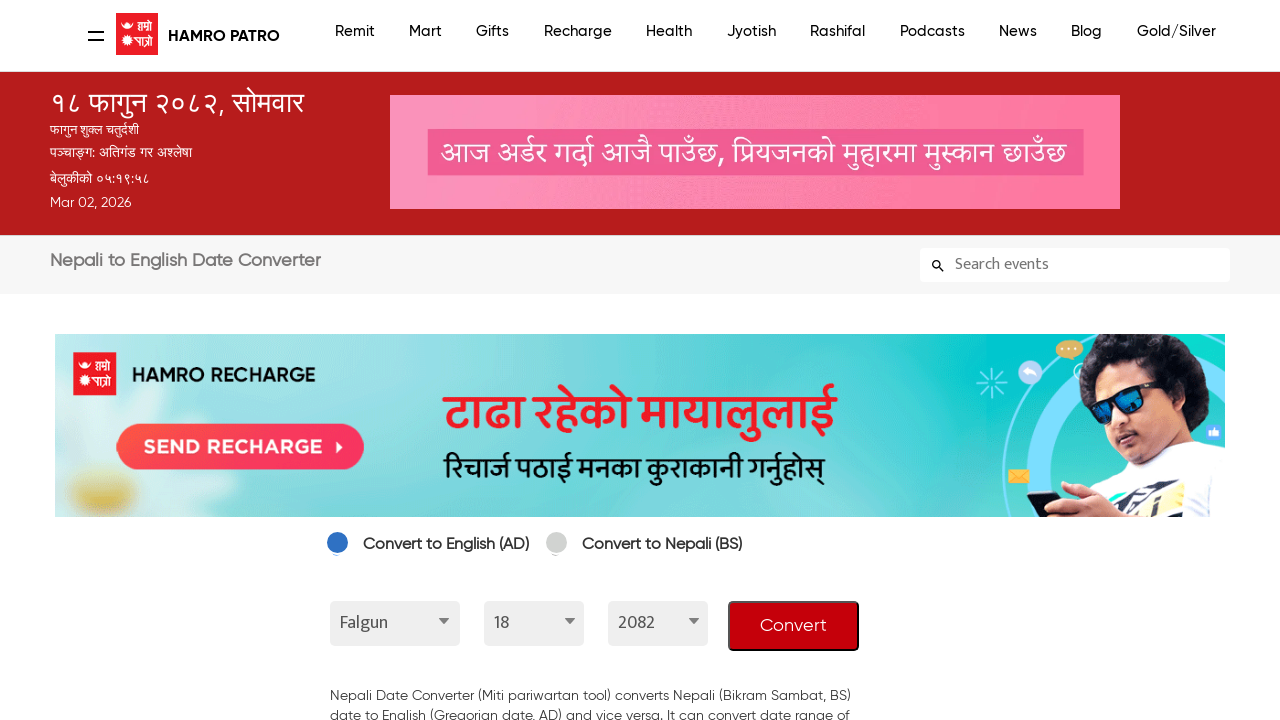

Clicked year dropdown at (658, 624) on #year
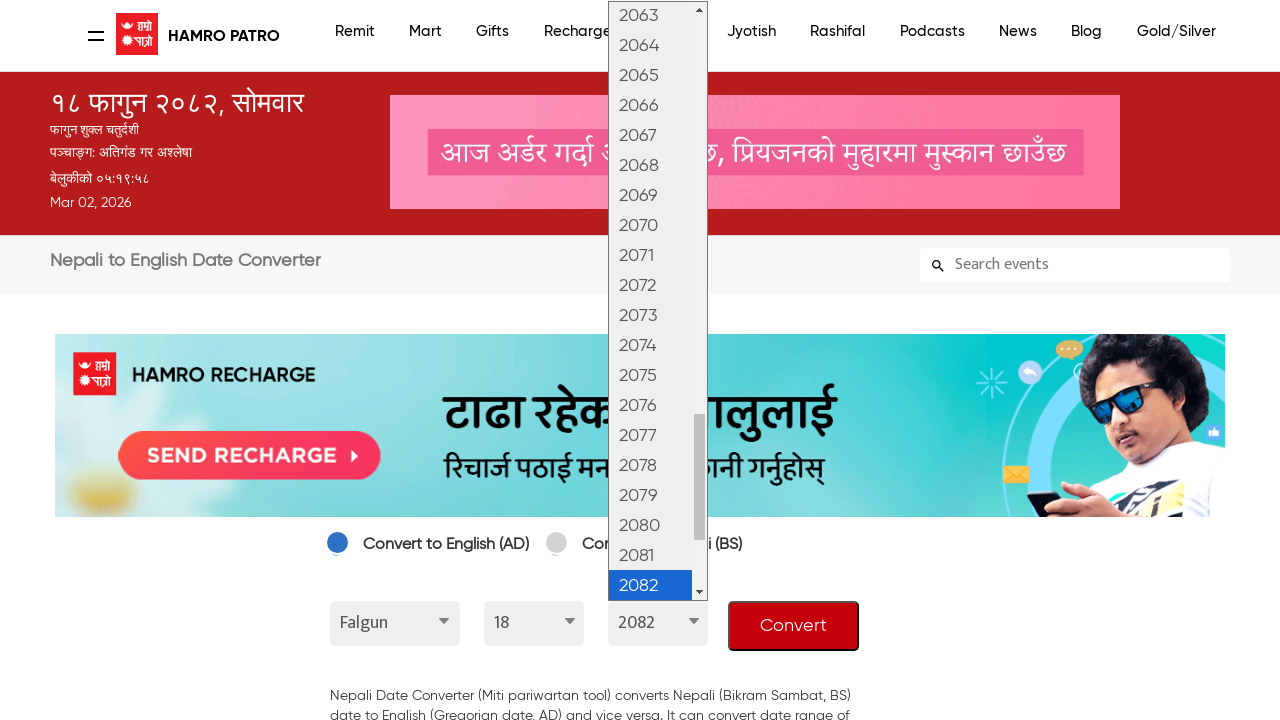

Selected year 2081 from dropdown on #year
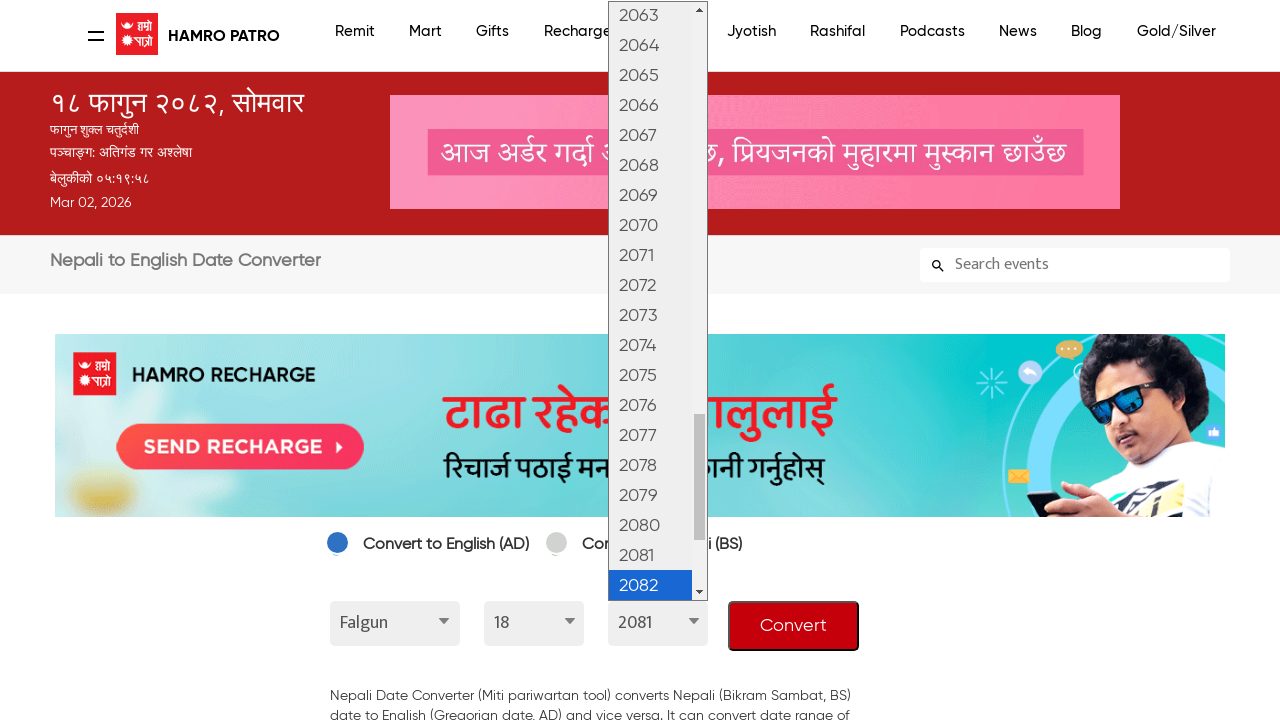

Clicked month dropdown at (395, 624) on #month
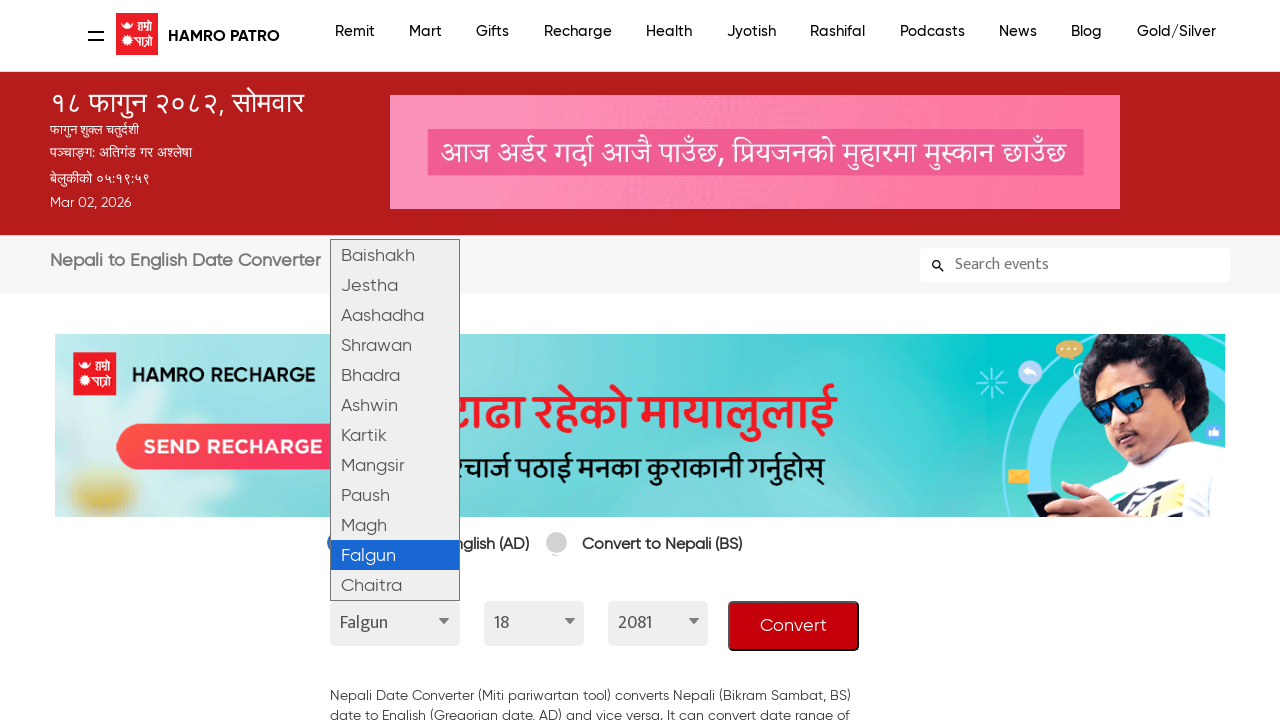

Selected month 5 from dropdown on #month
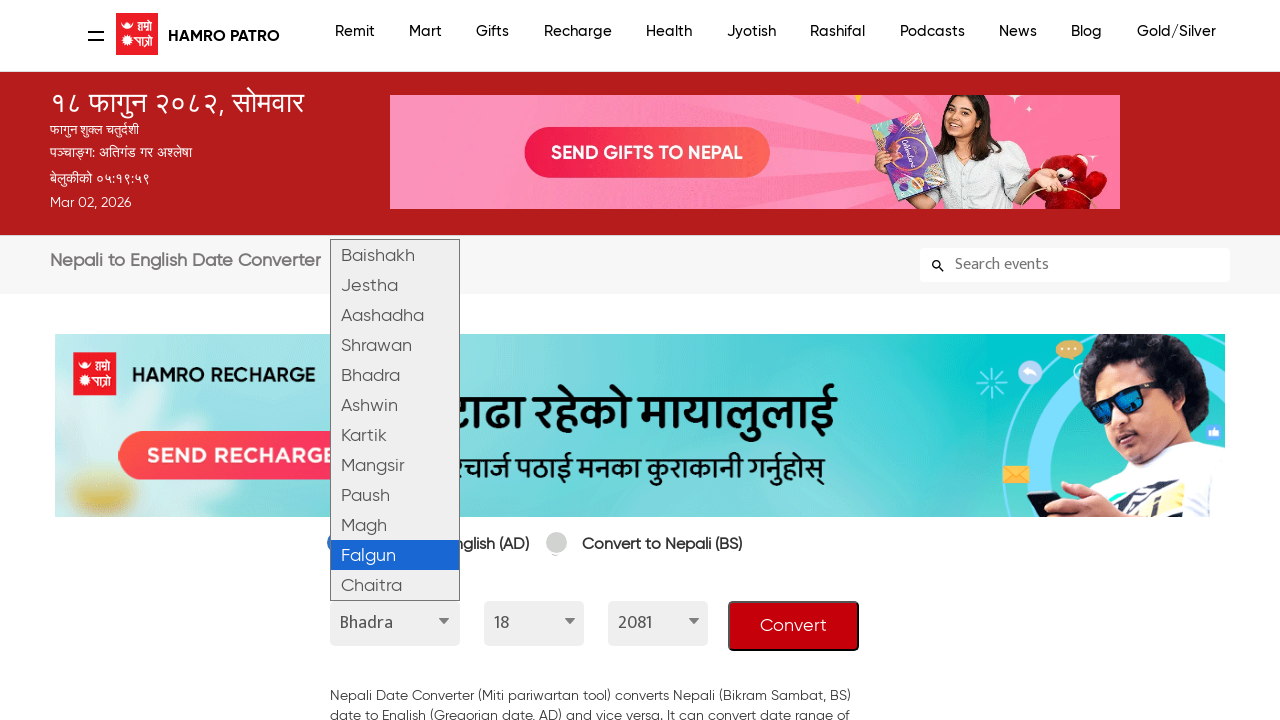

Clicked day dropdown at (534, 624) on #day
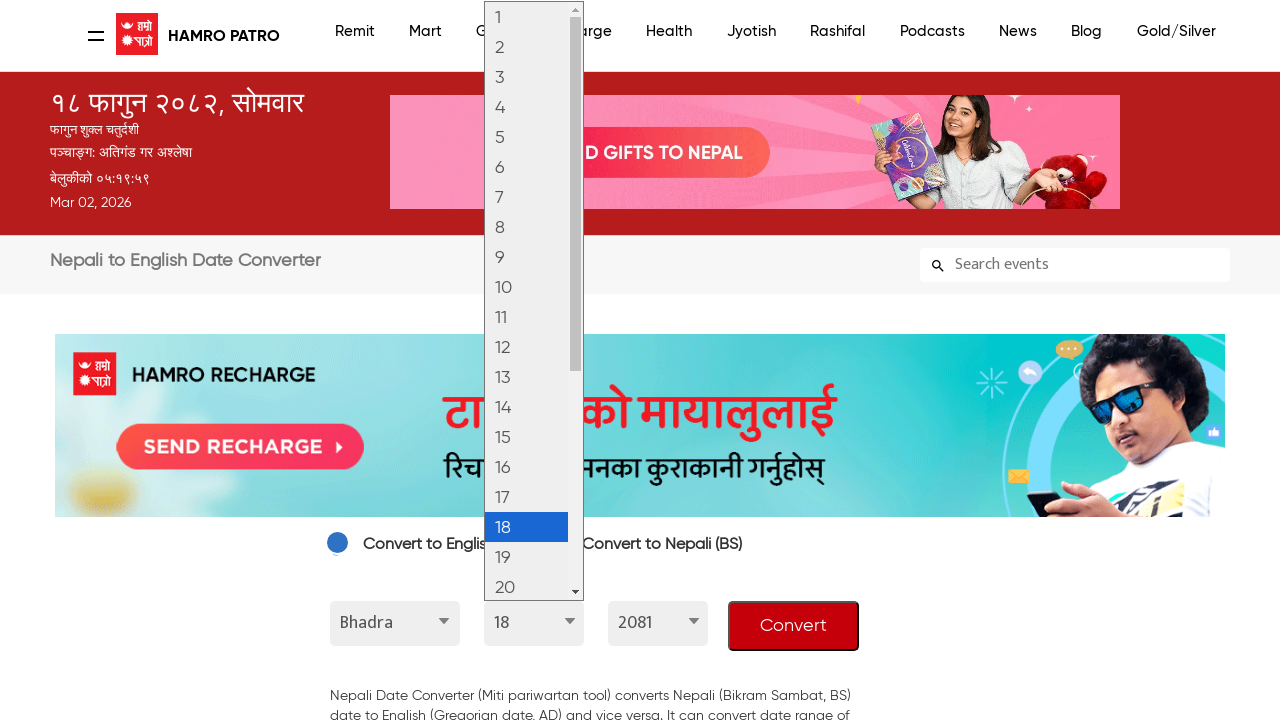

Selected day 15 from dropdown on #day
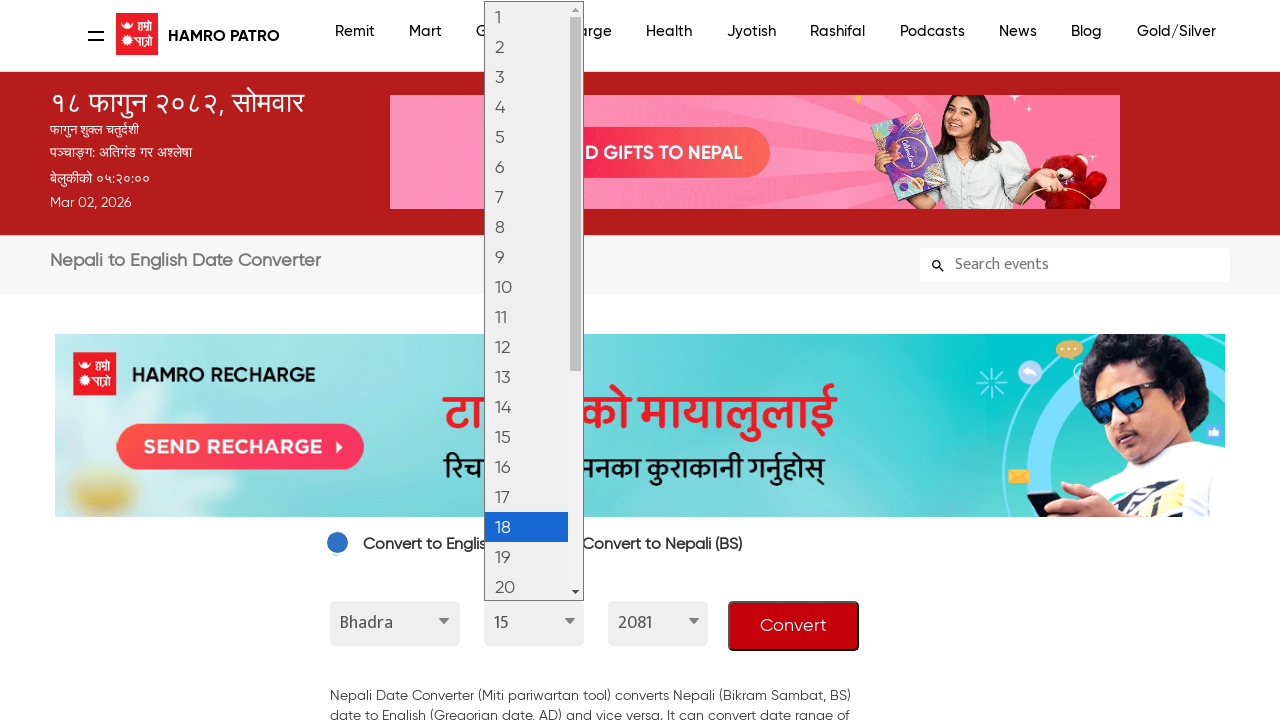

Clicked convert button to convert Nepali date to Gregorian at (794, 626) on #convertdate
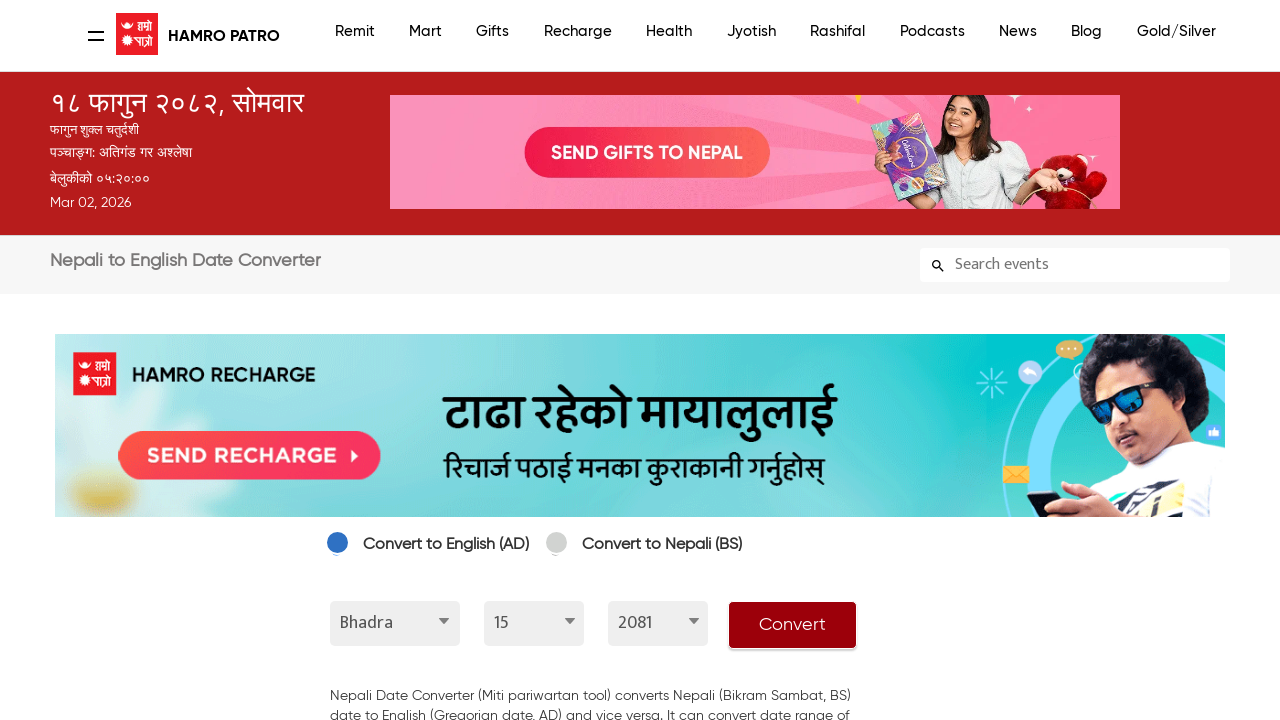

Conversion result loaded and displayed
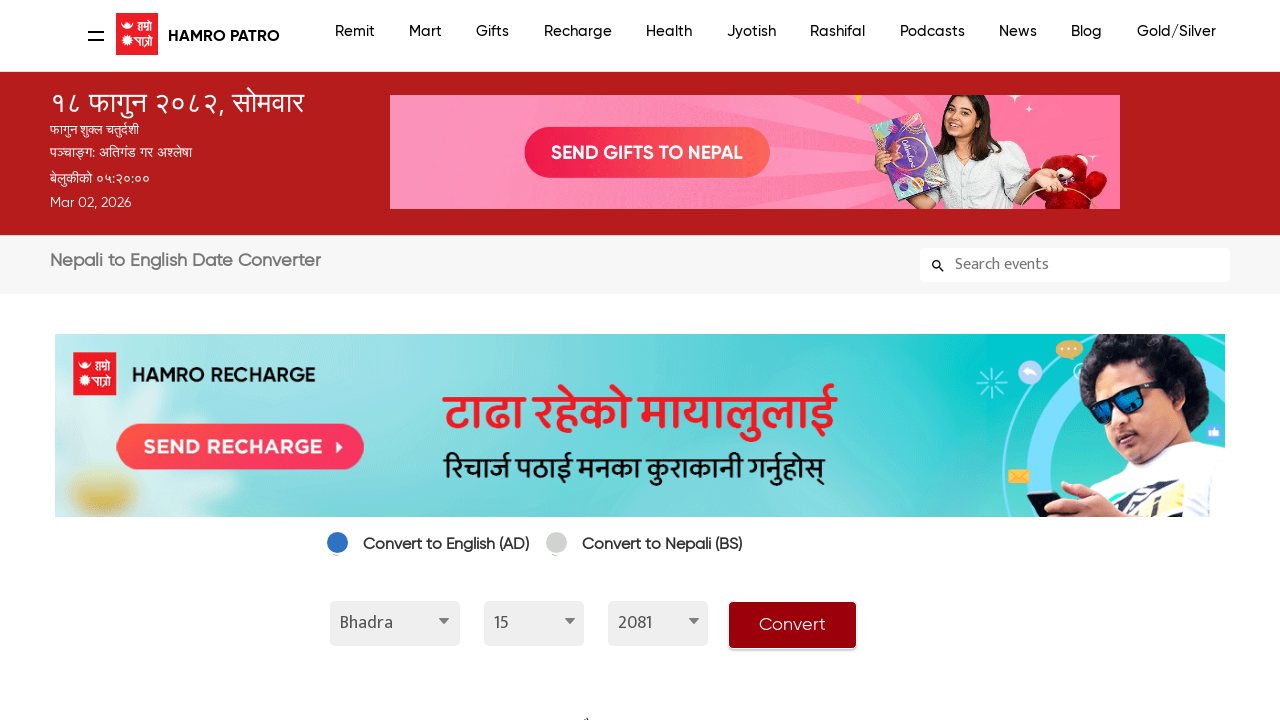

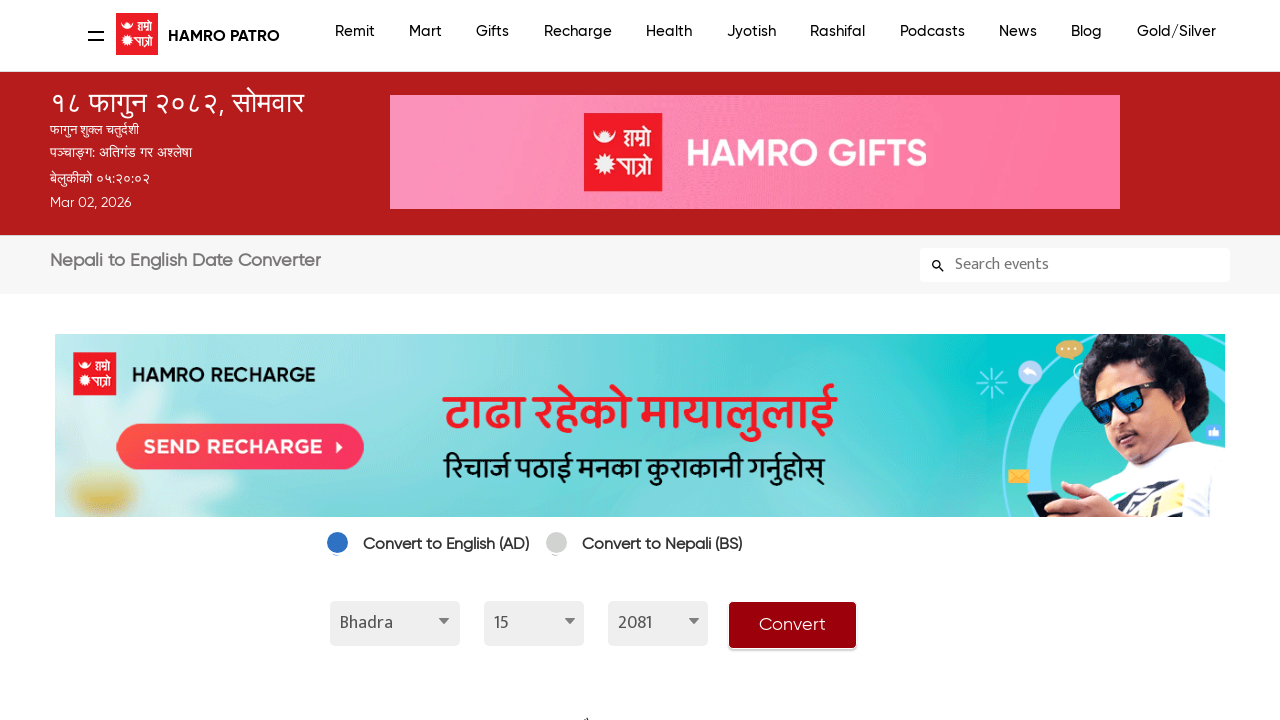